Tests checkbox functionality by selecting all checkboxes on the page and checking each one

Starting URL: https://the-internet.herokuapp.com/checkboxes

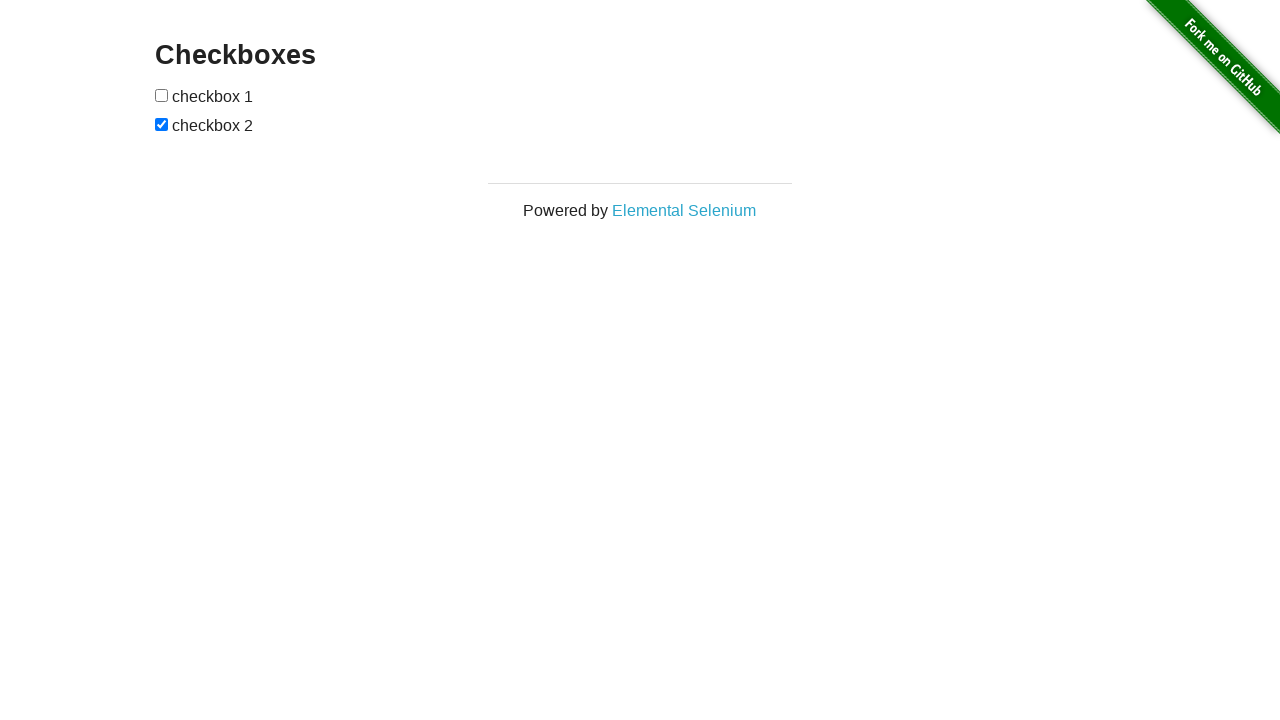

Navigated to checkboxes test page
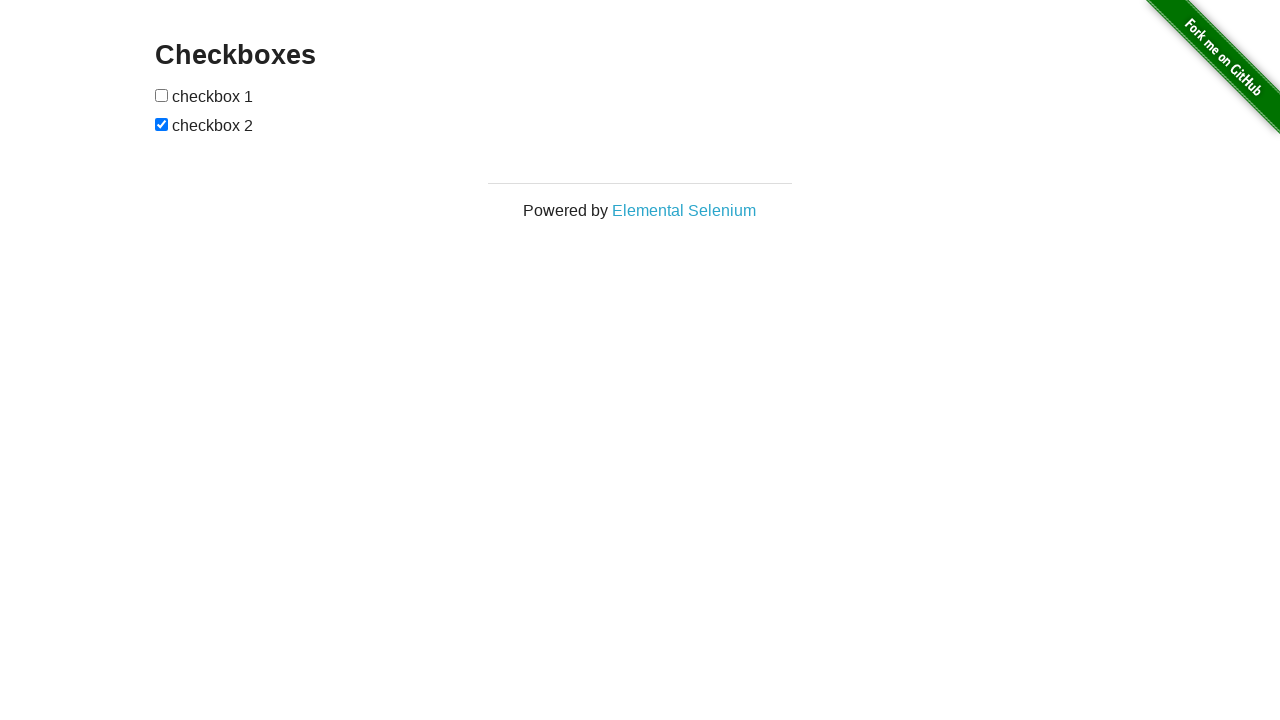

Located all checkbox elements on the page
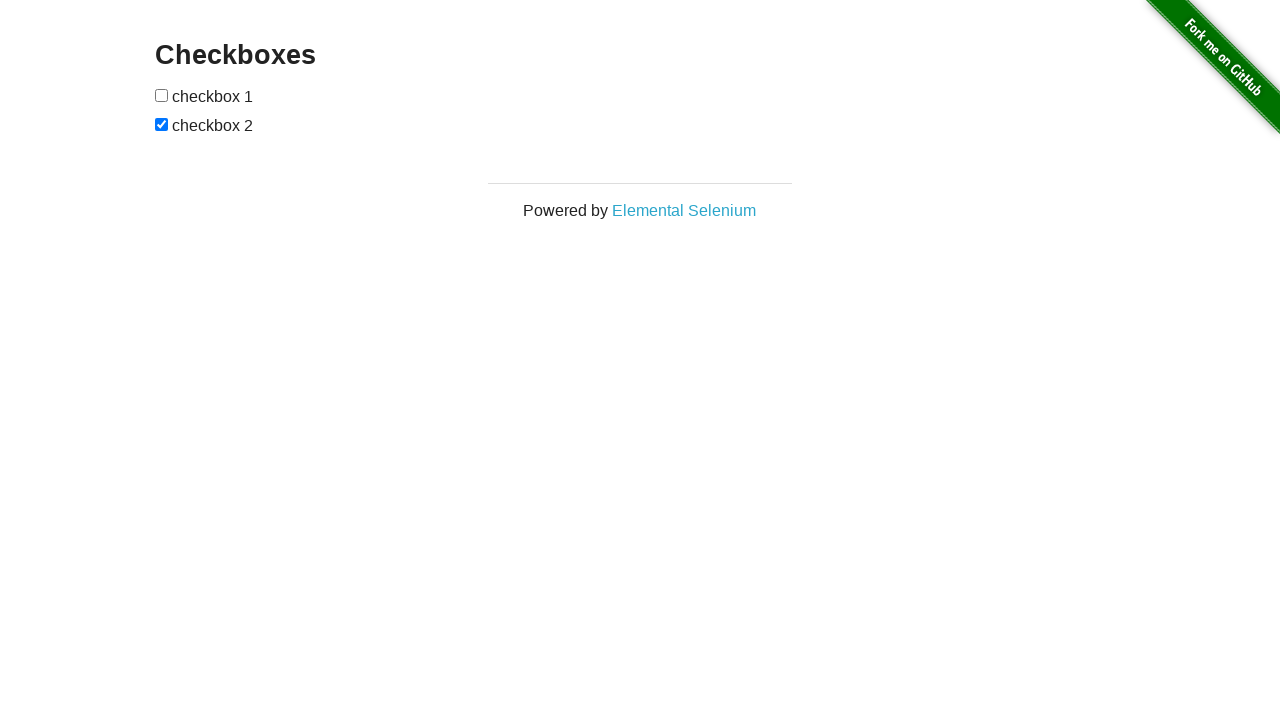

Found 2 checkboxes total
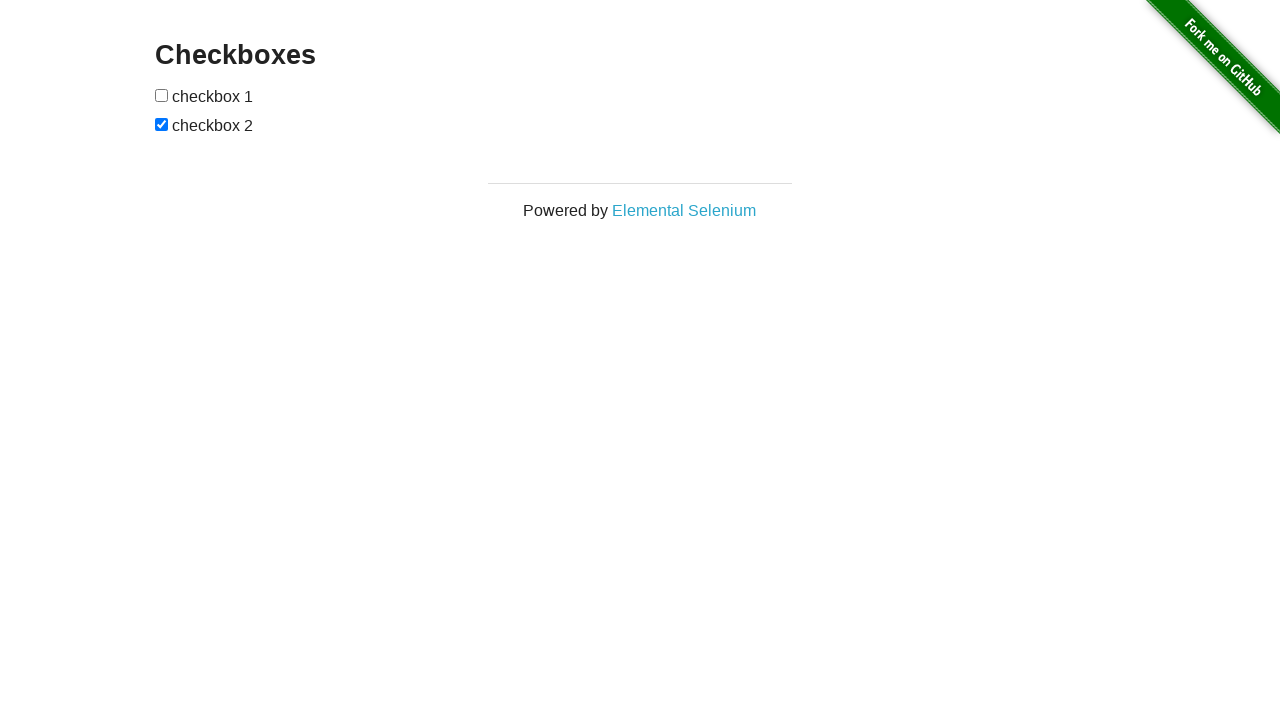

Checked checkbox 1 of 2 at (162, 95) on input[type='checkbox'] >> nth=0
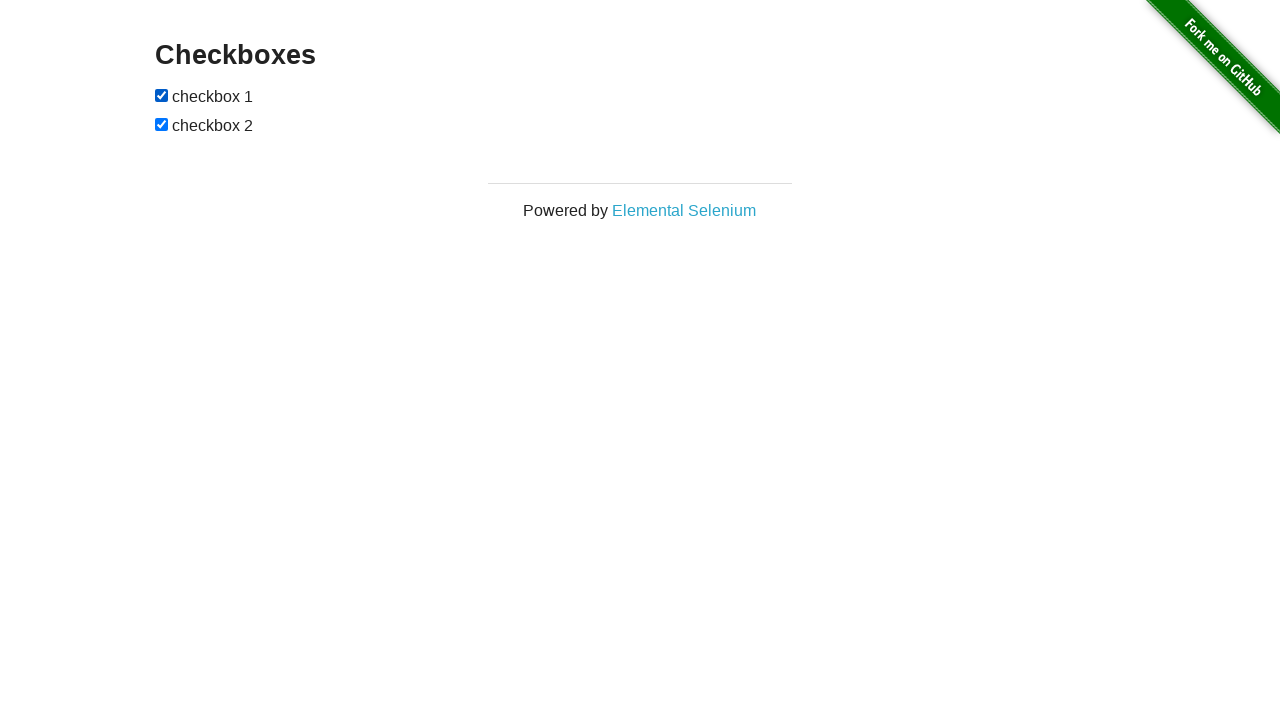

Checked checkbox 2 of 2 on input[type='checkbox'] >> nth=1
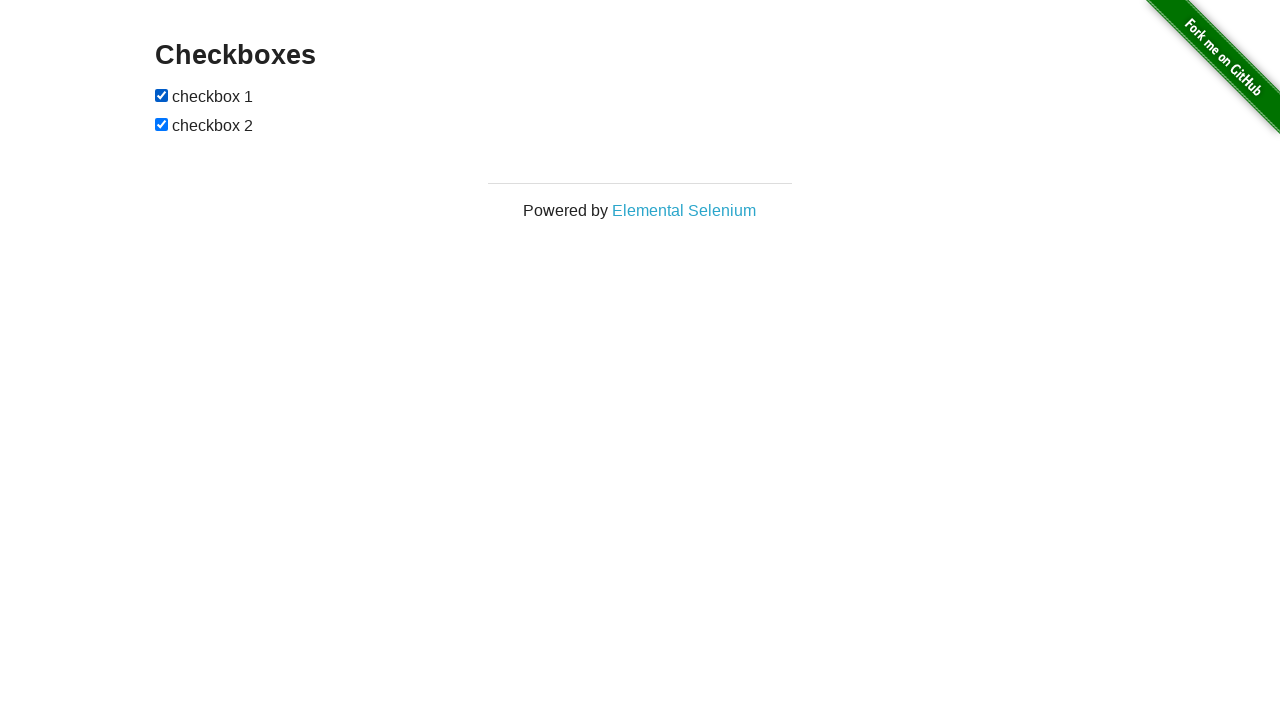

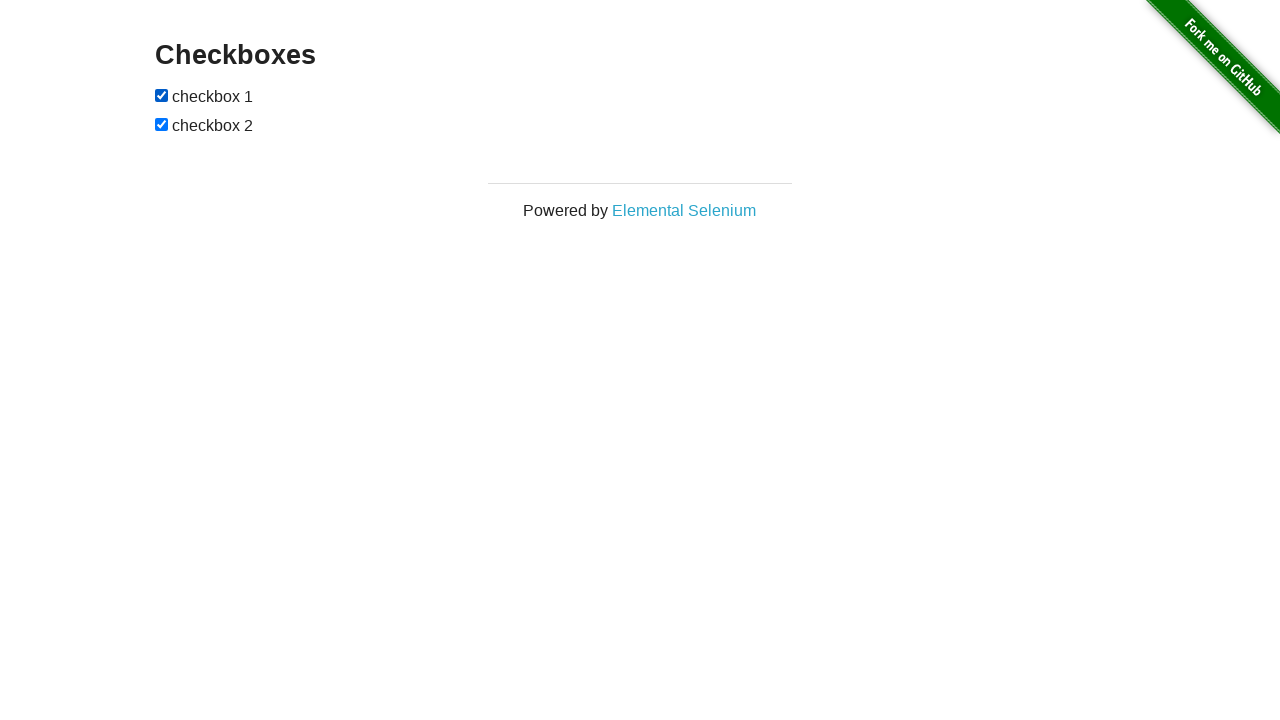